Tests radio button functionality by clicking on "Red" and "Football" radio buttons if they are not already selected, and verifying the selection state.

Starting URL: https://testcenter.techproeducation.com/index.php?page=radio-buttons

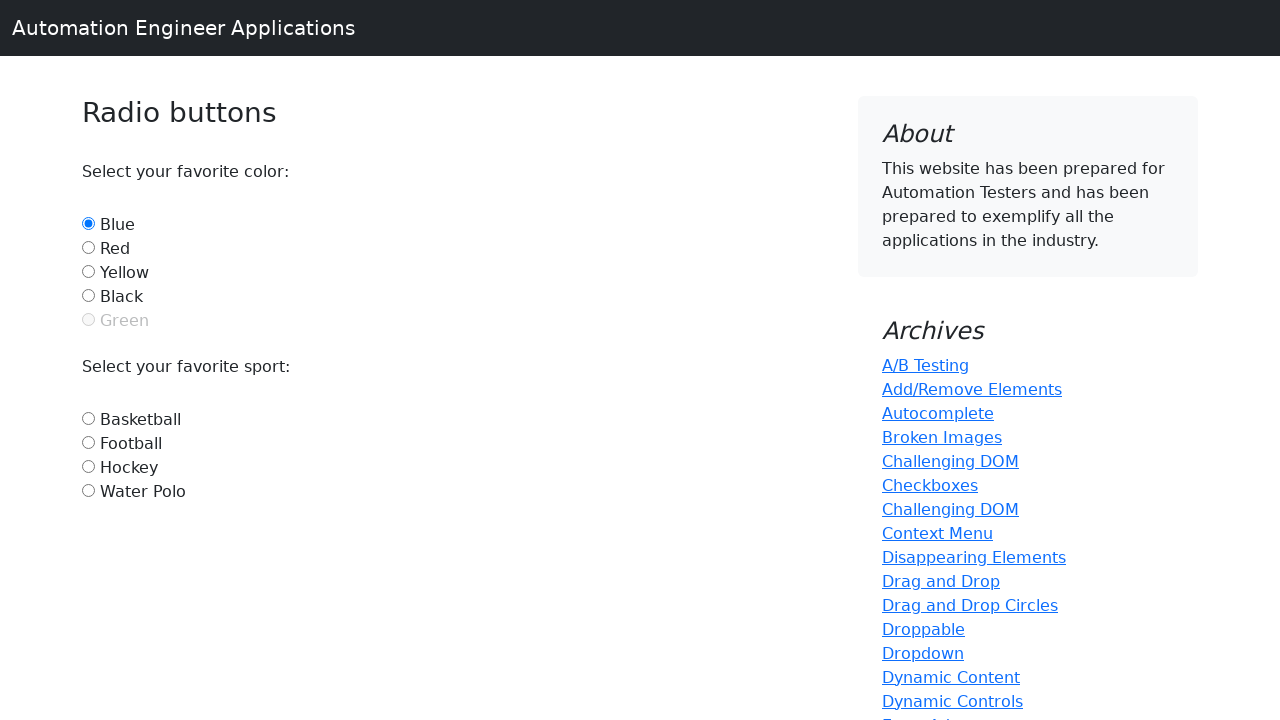

Located Red radio button element
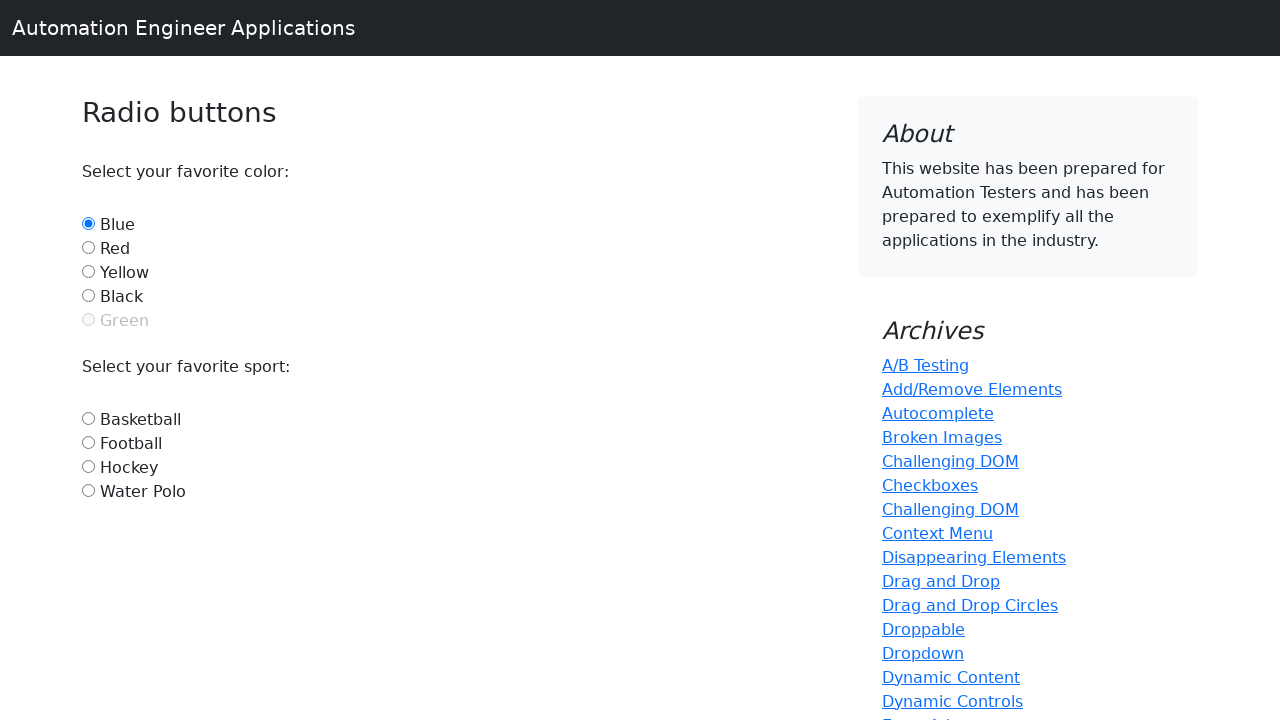

Checked that Red radio button is not currently selected
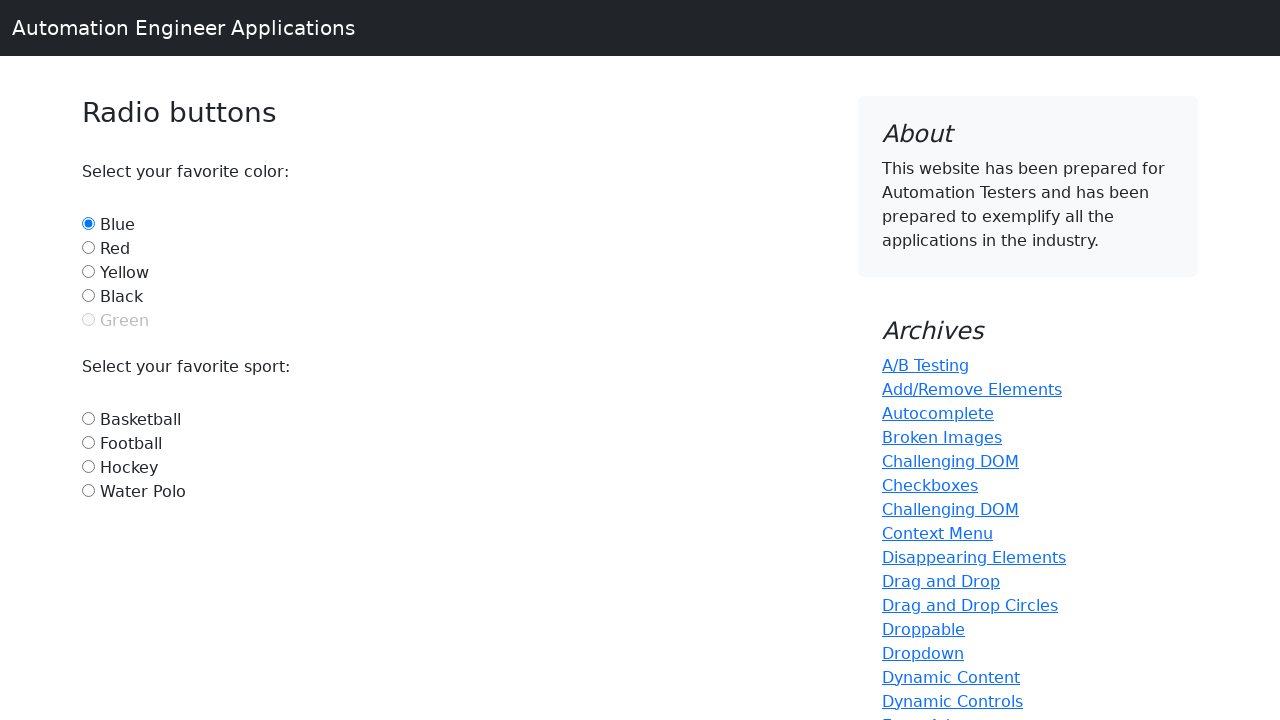

Clicked Red radio button to select it at (88, 247) on #red
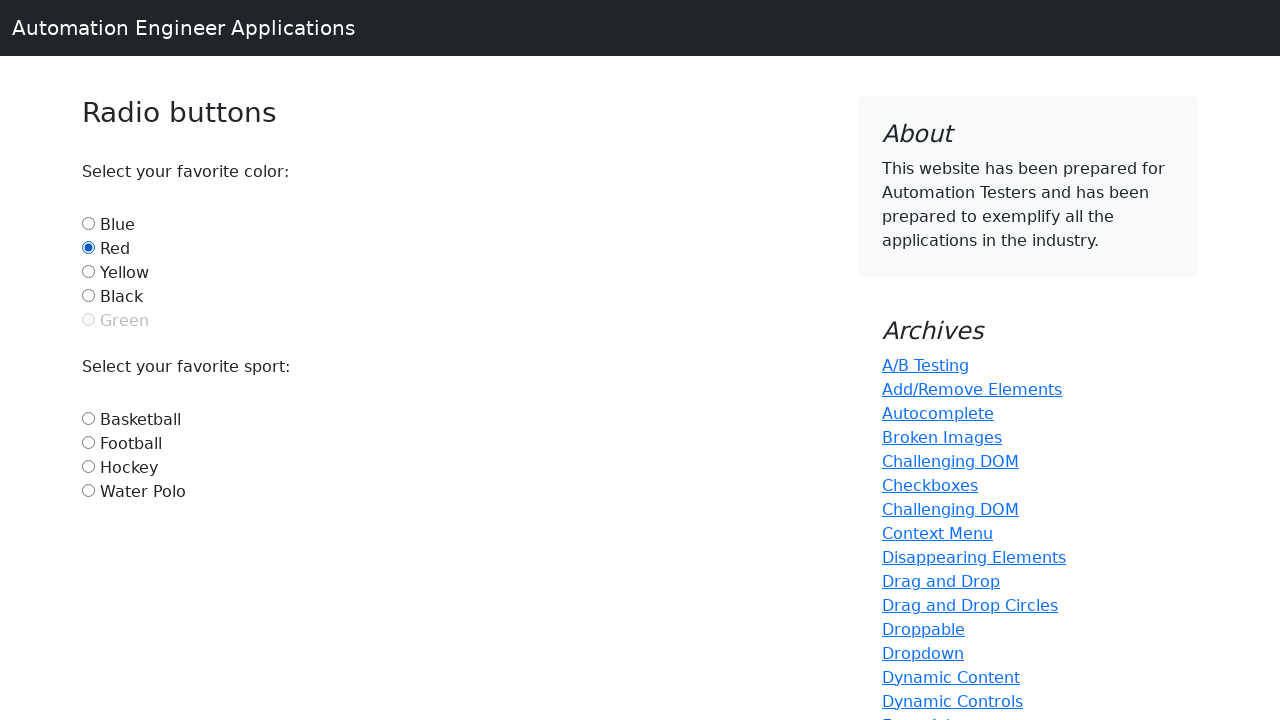

Verified Red radio button is selected
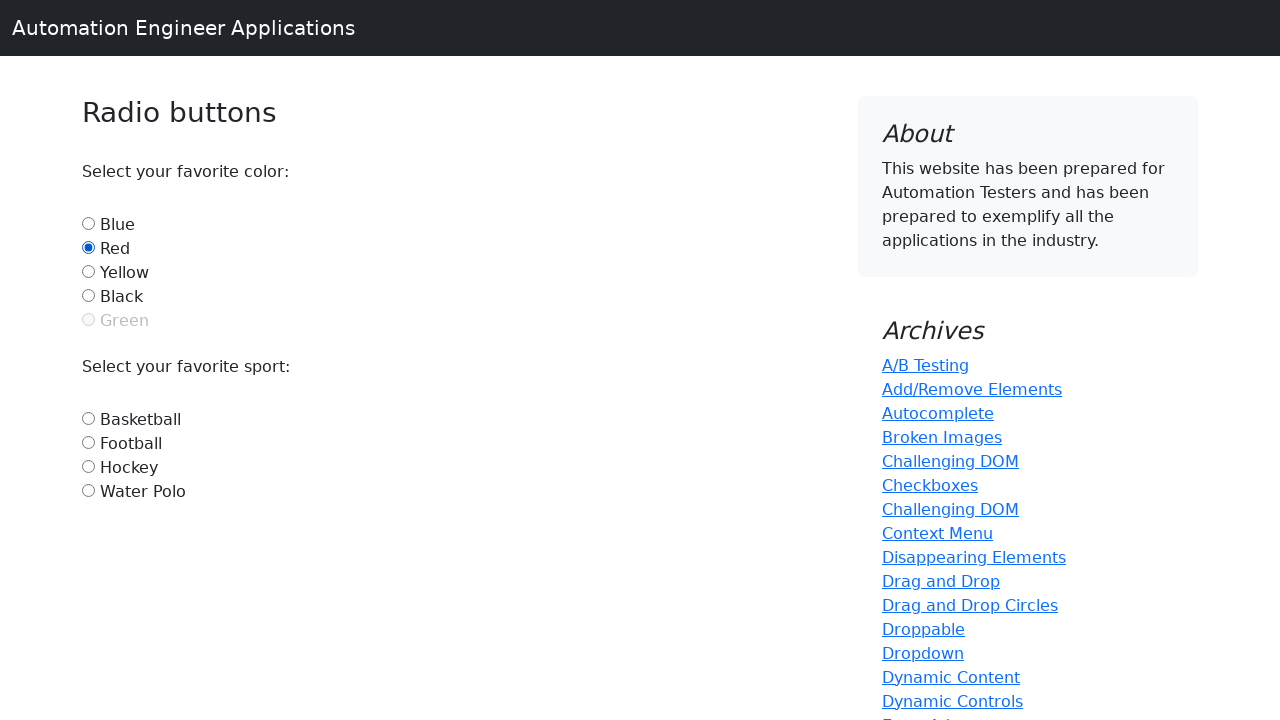

Located Football radio button element
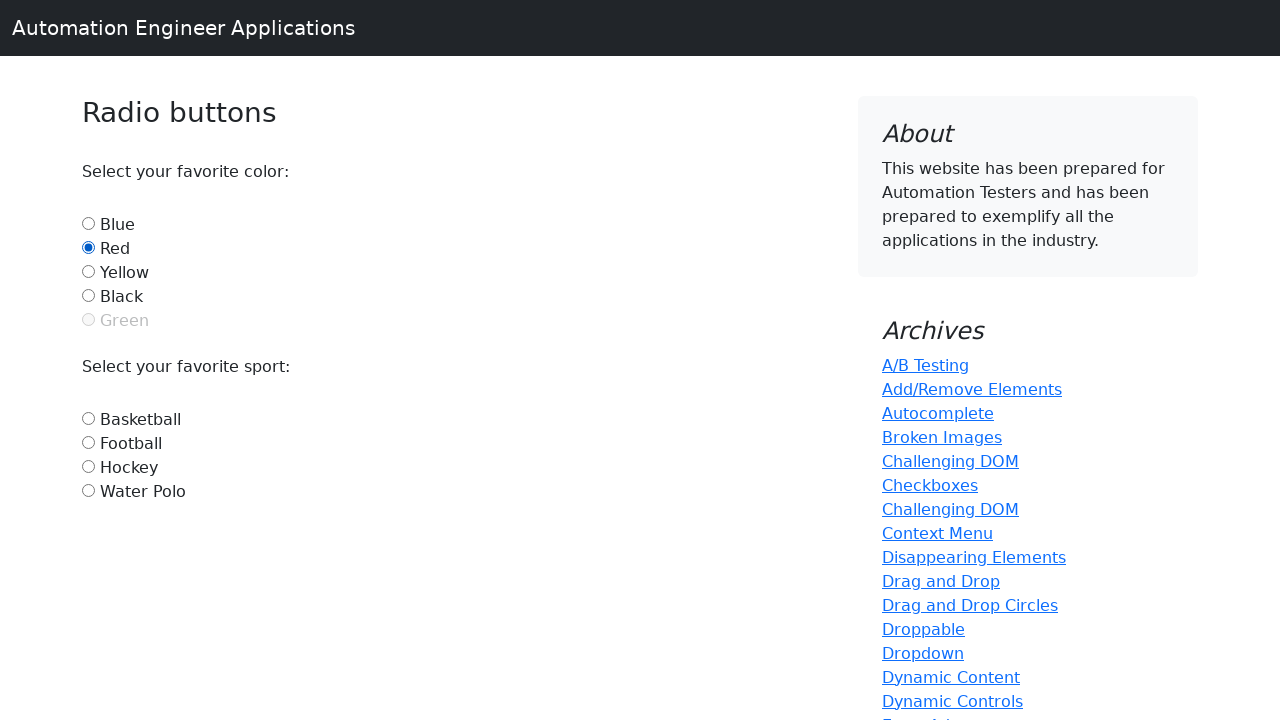

Checked that Football radio button is not currently selected
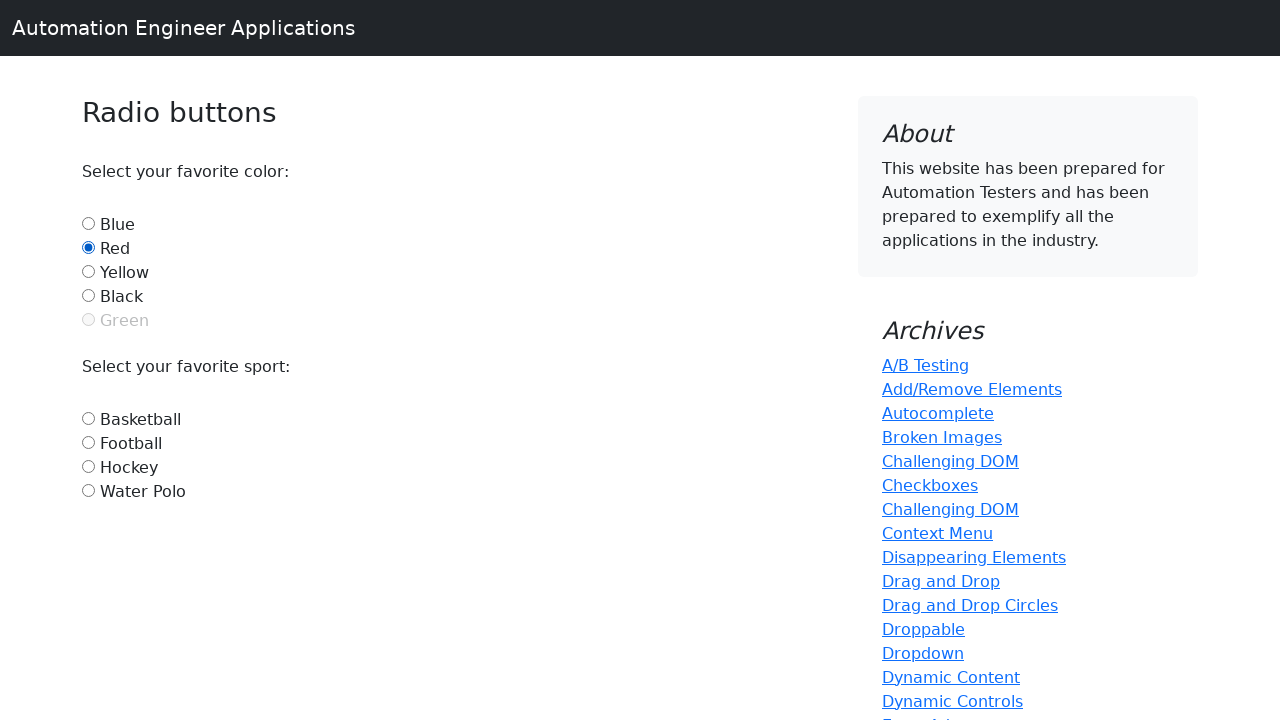

Clicked Football radio button to select it at (88, 442) on #football
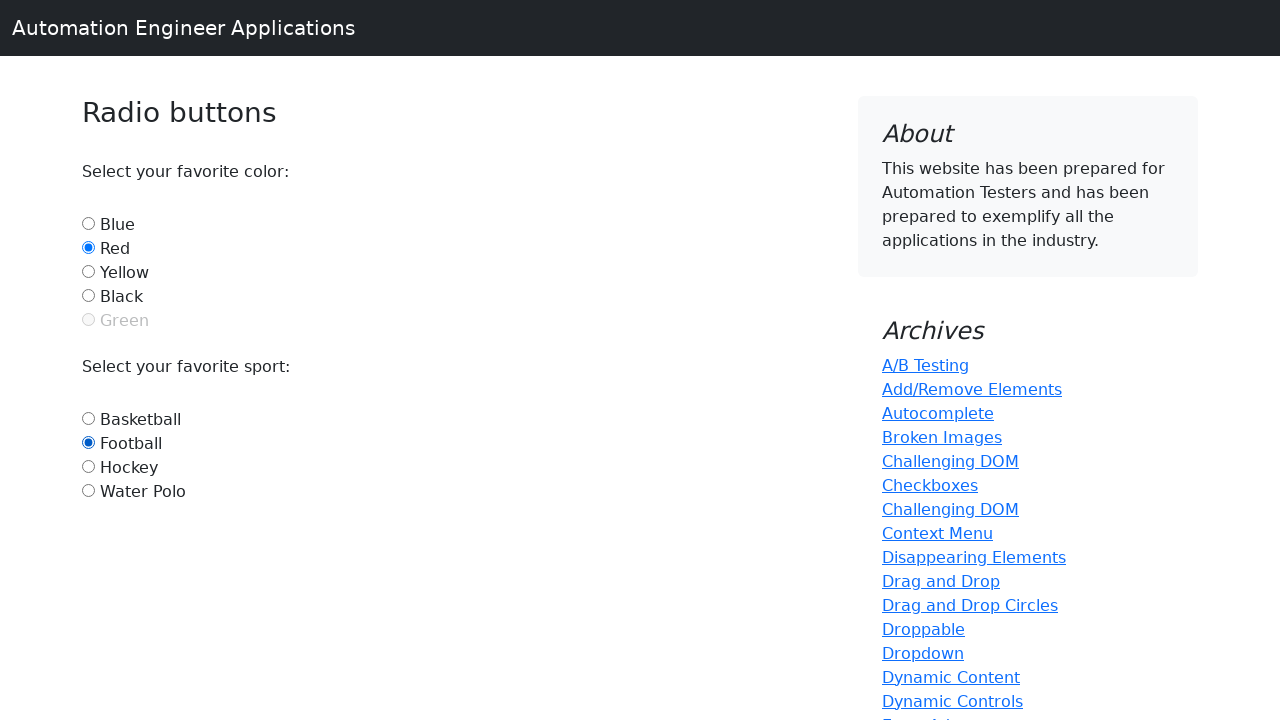

Verified Football radio button is selected
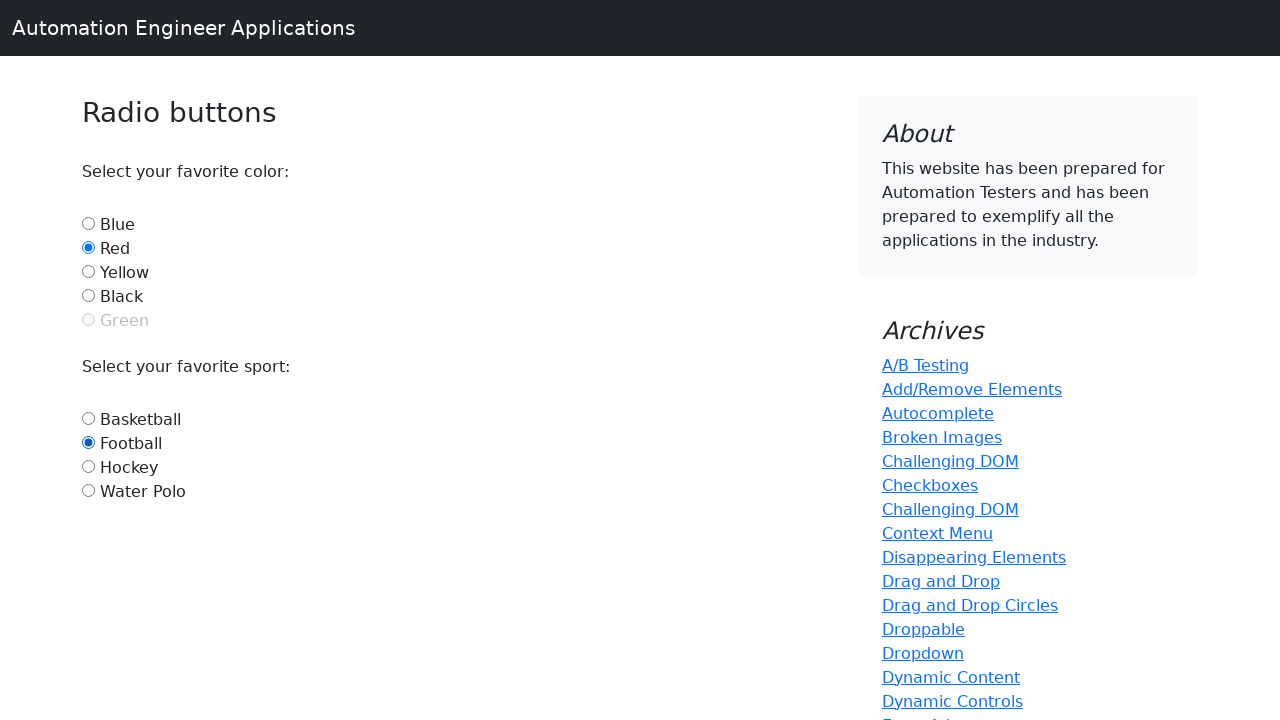

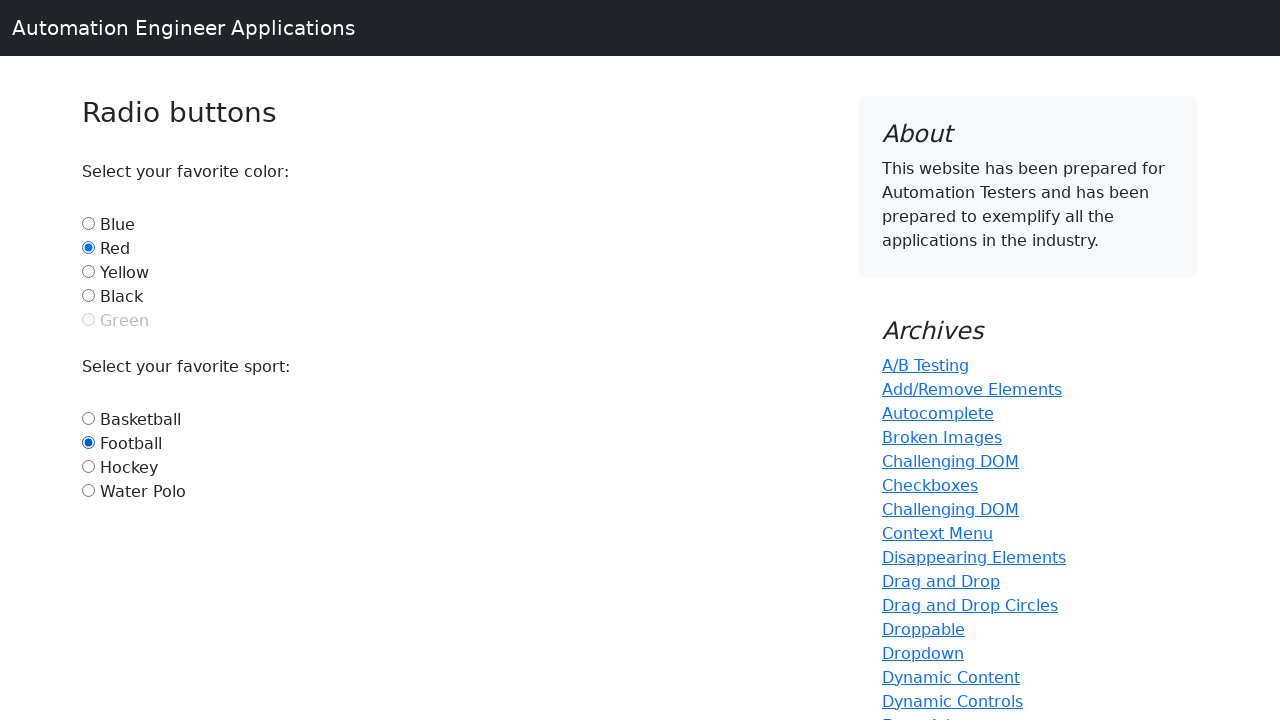